Demonstrates advanced XPath locators by finding buttons using following-sibling and parent axis navigation, then verifying their text content is accessible.

Starting URL: https://rahulshettyacademy.com/AutomationPractice/

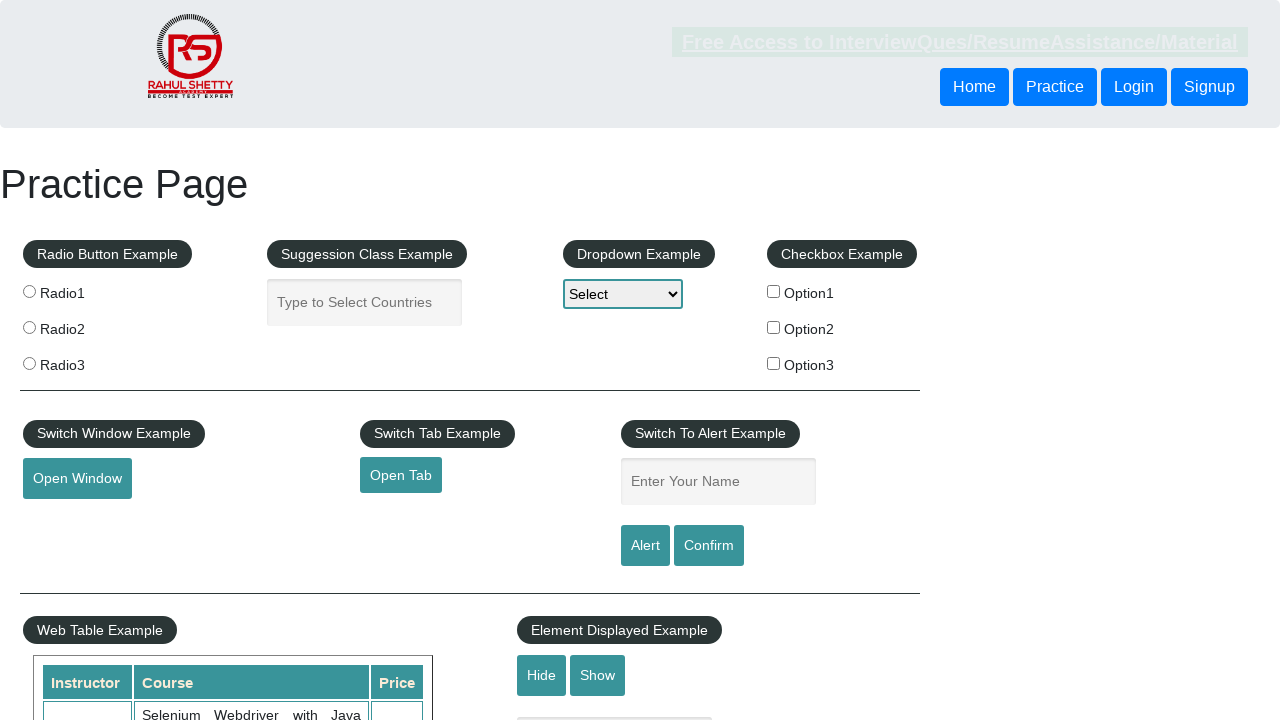

Located button using following-sibling XPath axis
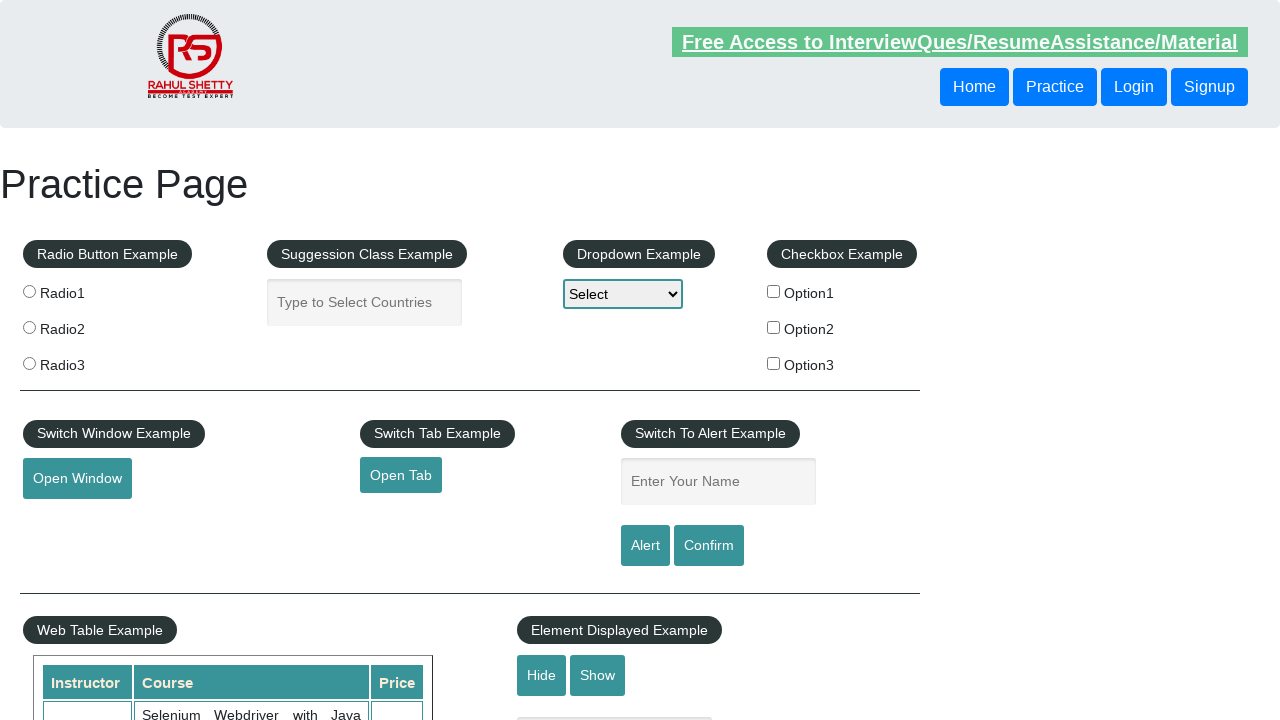

Button found with following-sibling axis is now visible
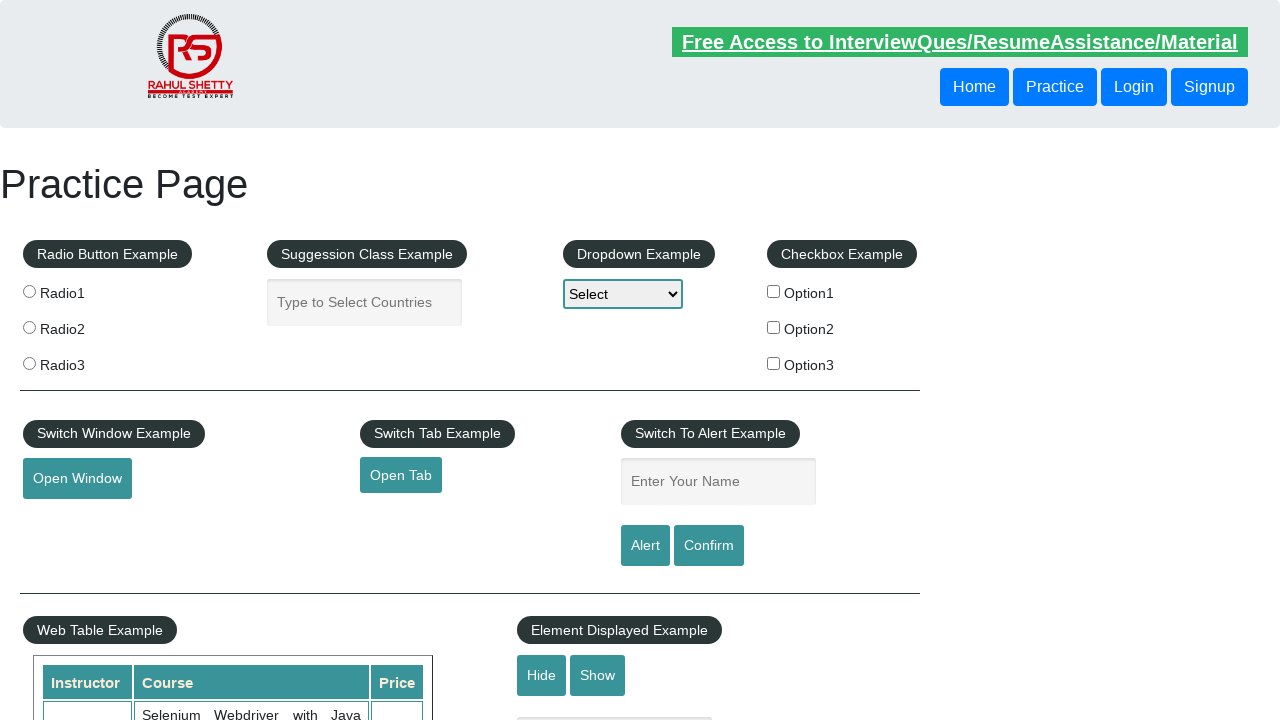

Located button using parent XPath axis
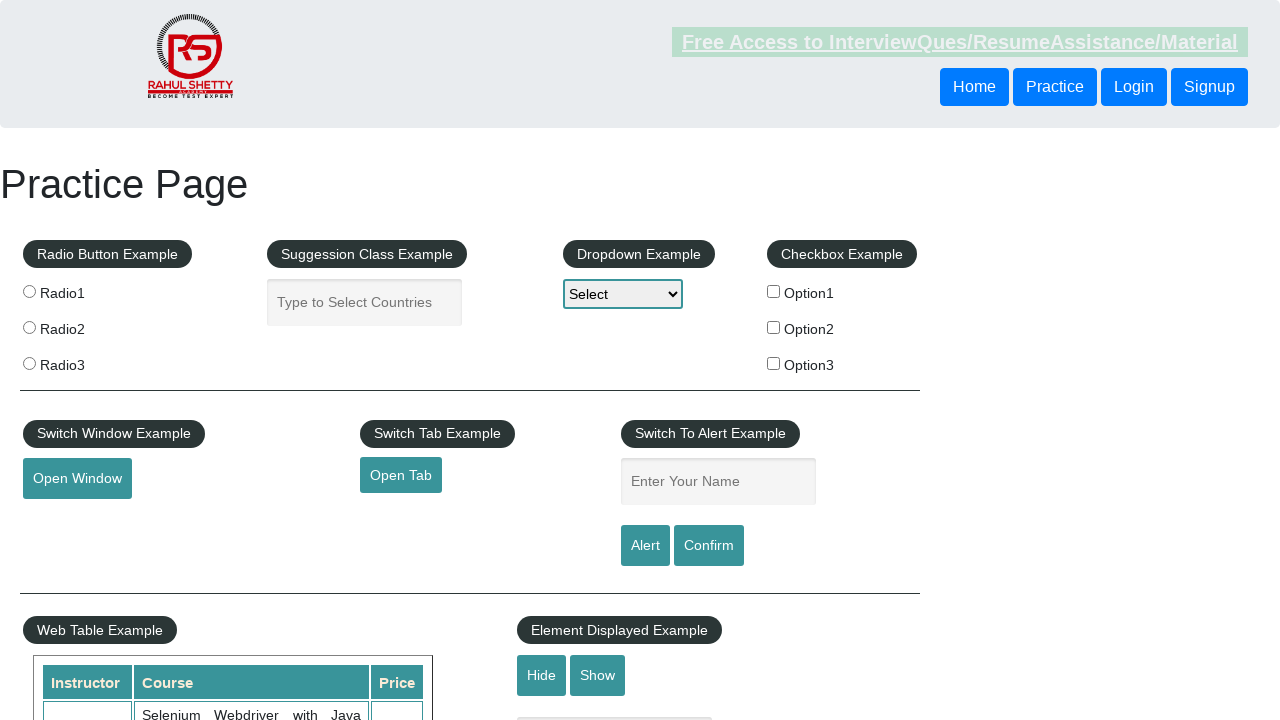

Button found with parent axis is now visible
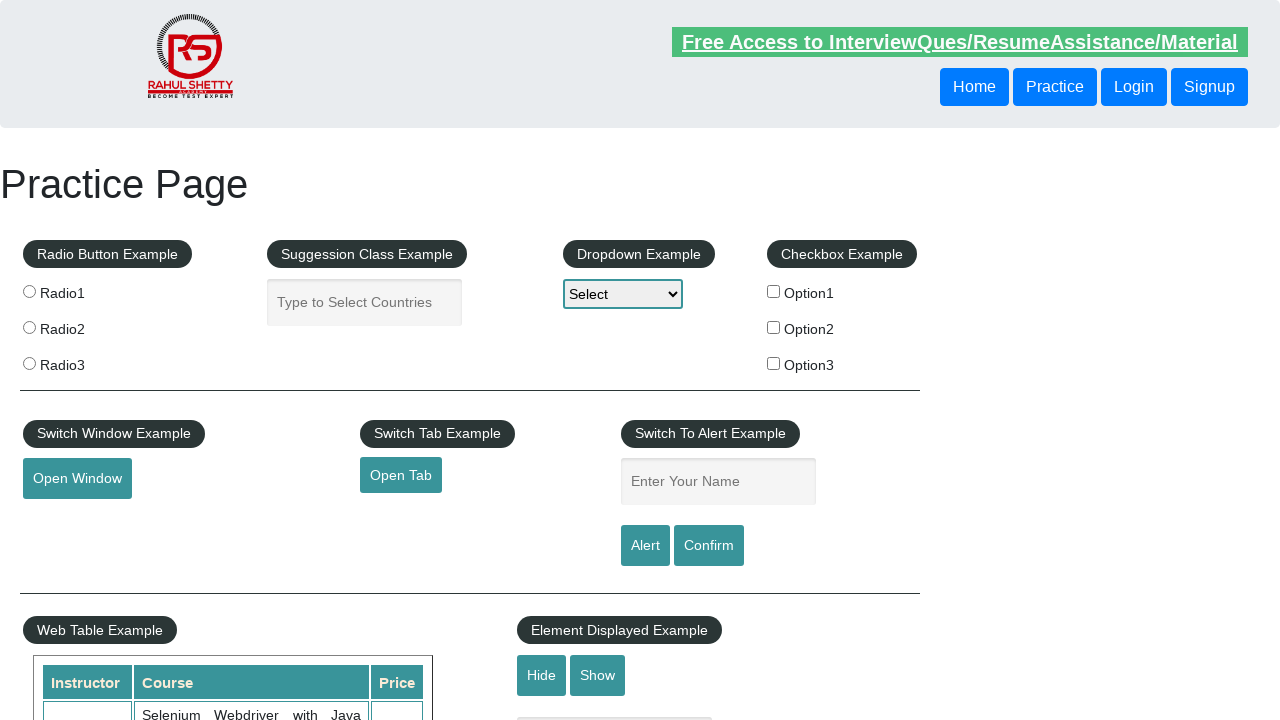

Verified first button has text content
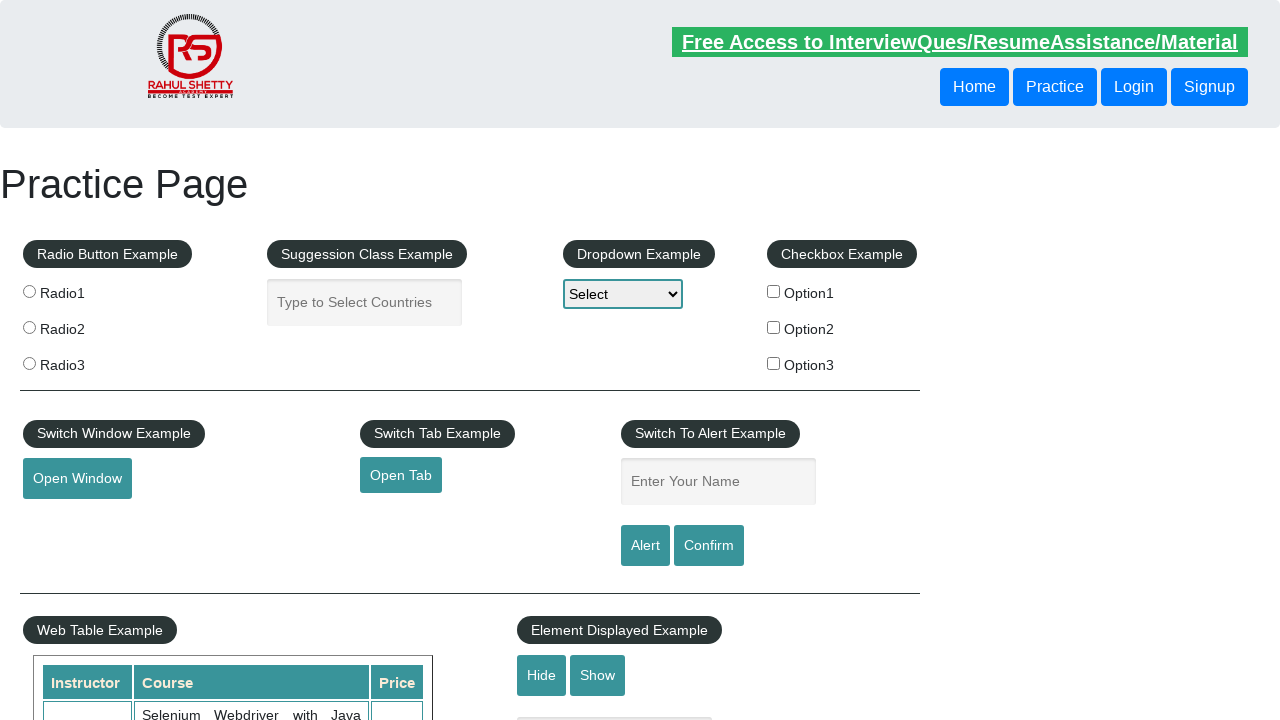

Verified second button has text content
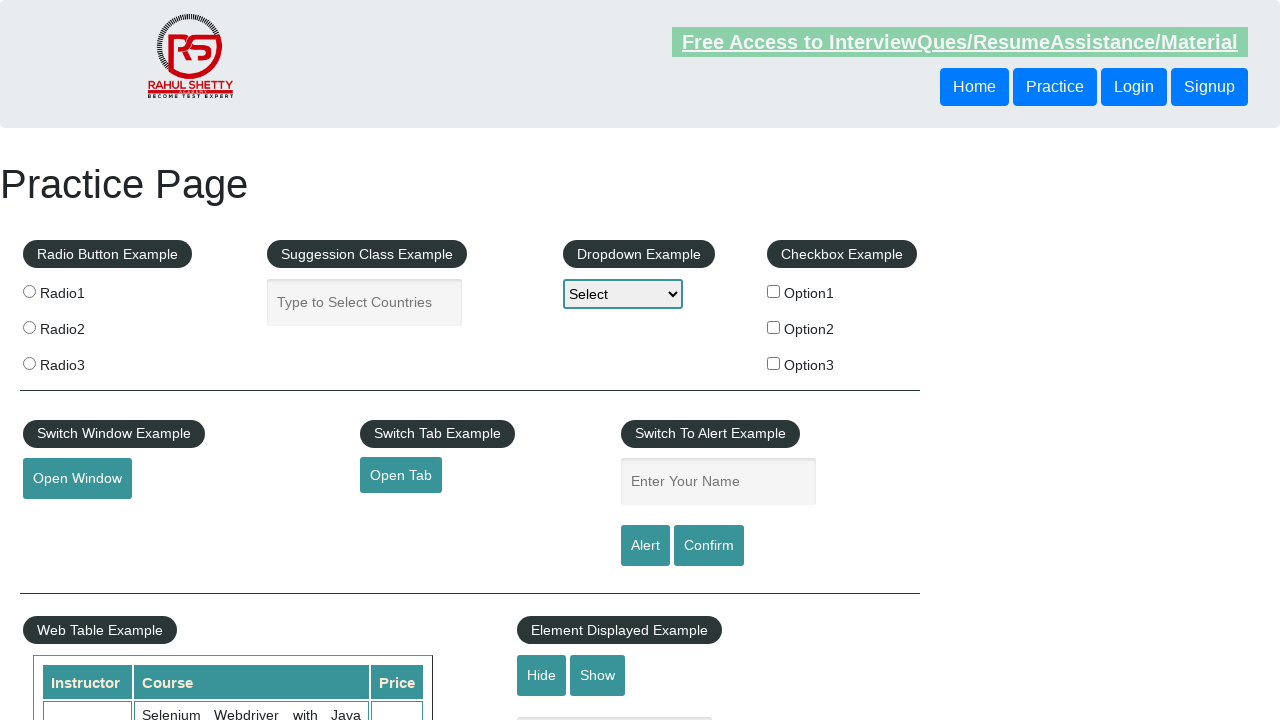

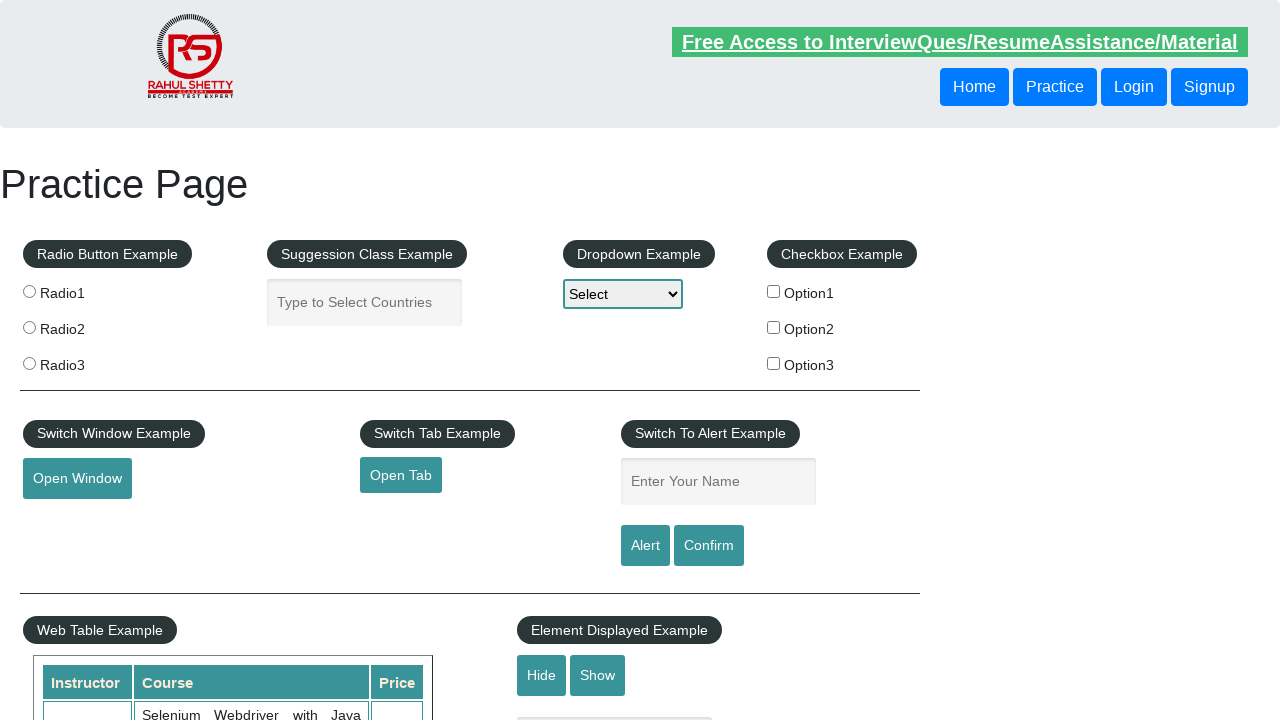